Verifies spotlight images are displayed on homepage and clicks on the "Join Us" link

Starting URL: https://borgesfacundo.github.io/cse270-teton/

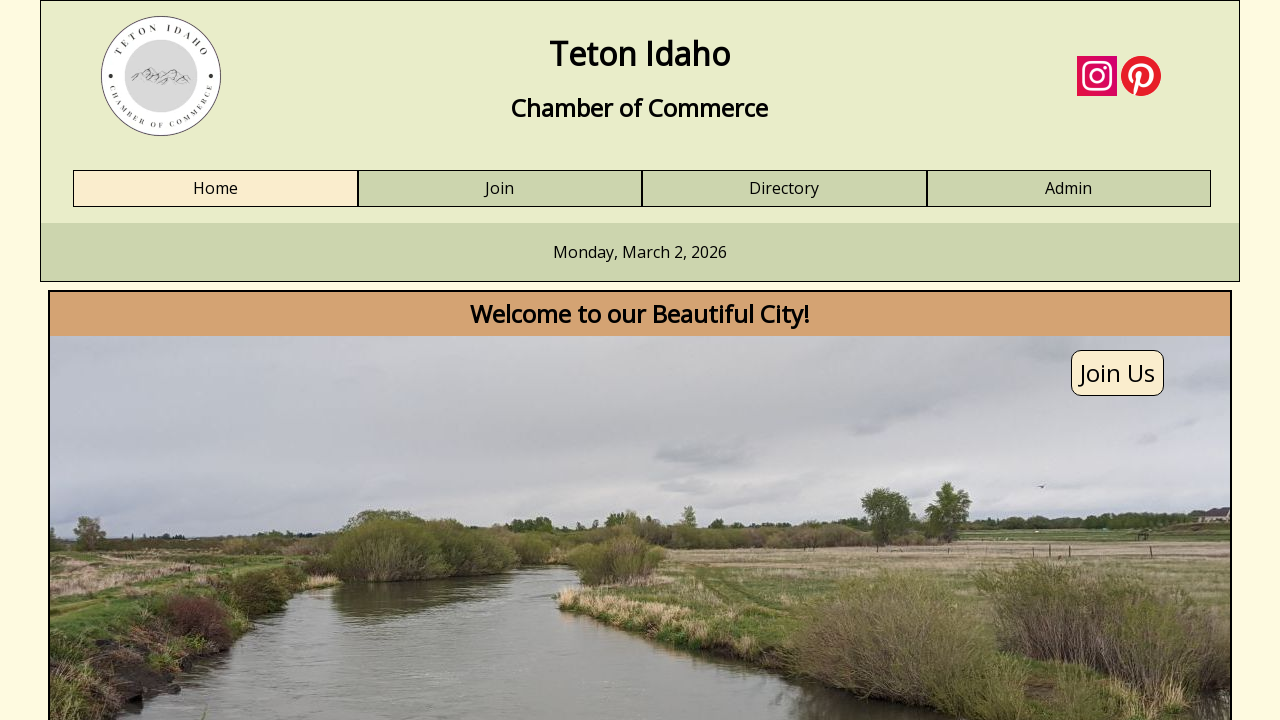

Waited for first spotlight image to load
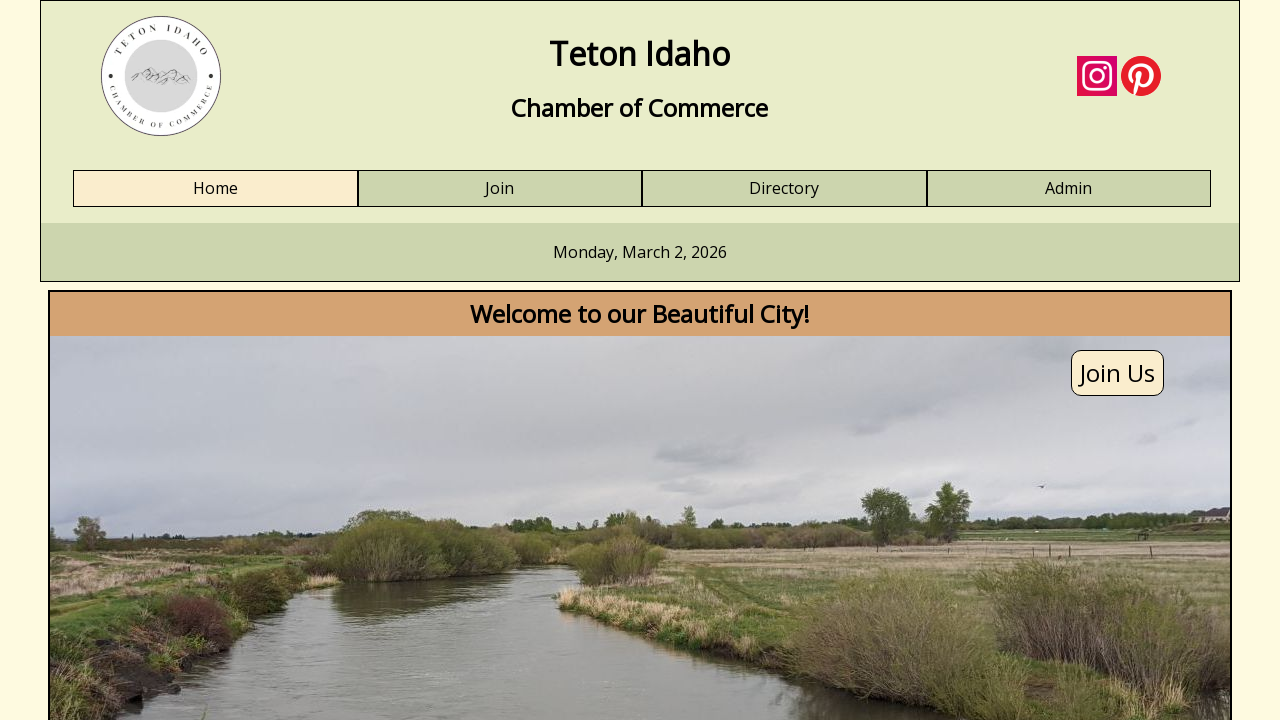

Waited for second spotlight image to load
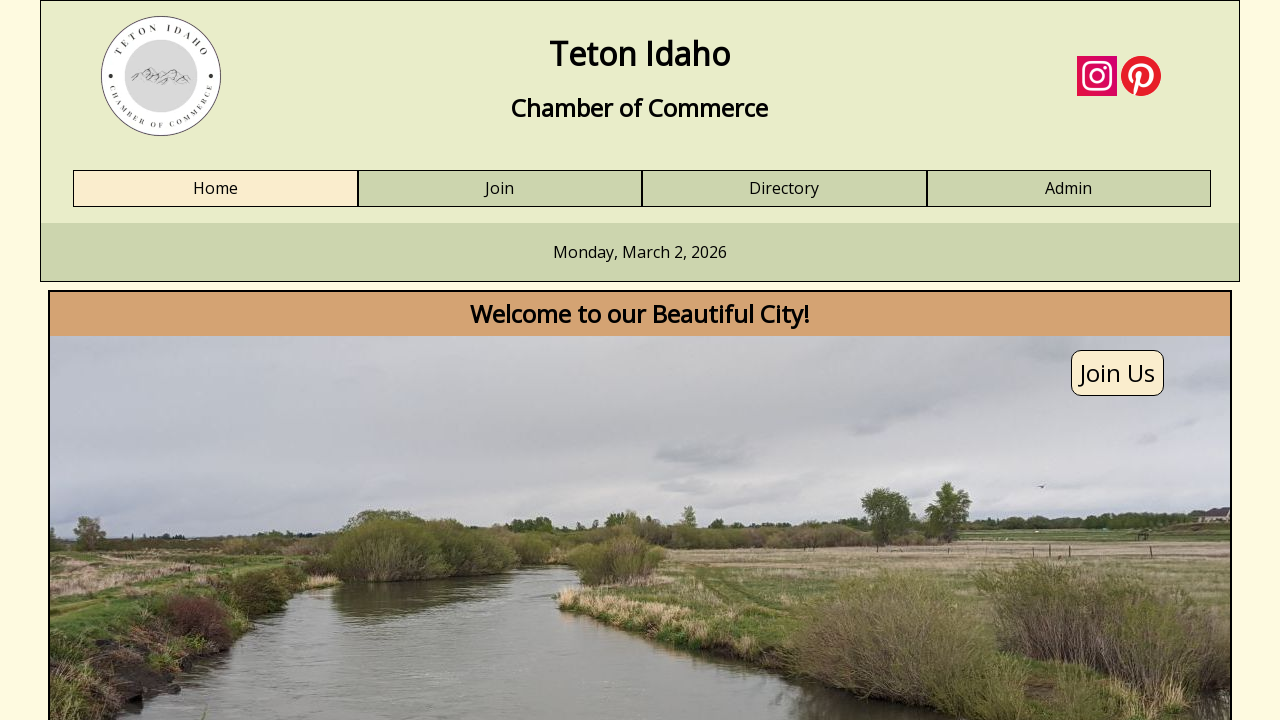

Waited for 'Join Us' link to be visible
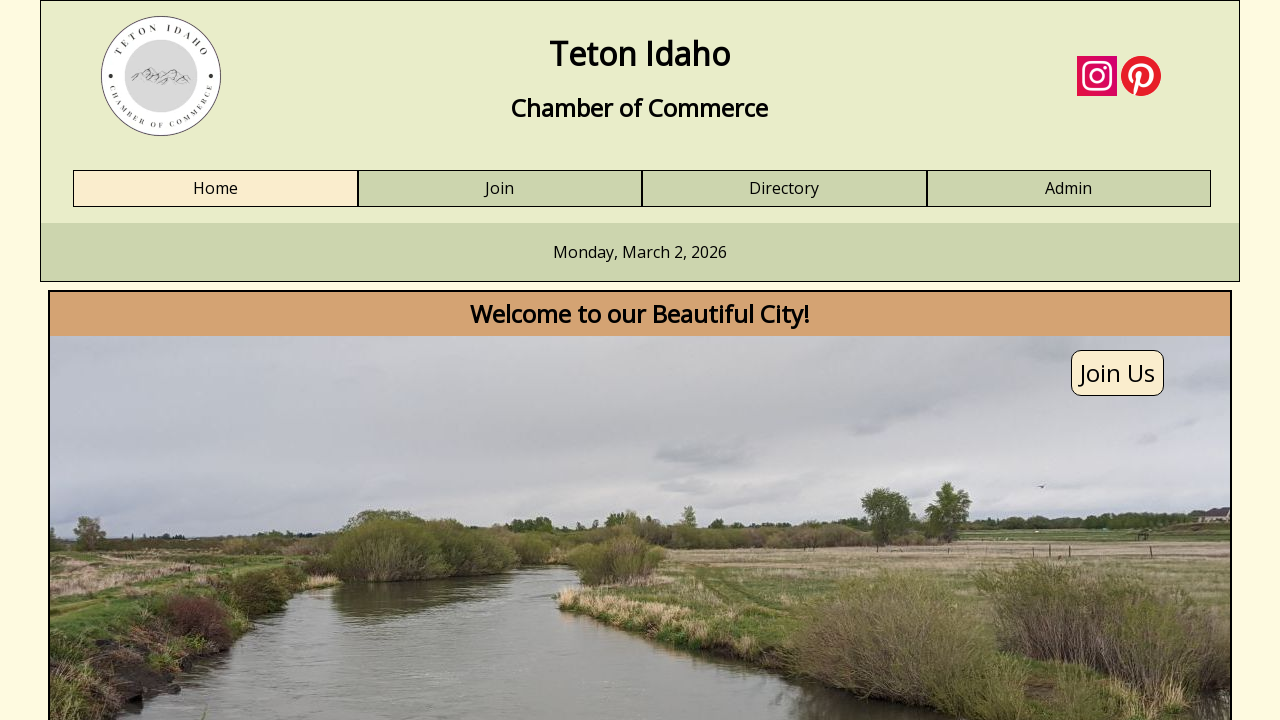

Clicked on 'Join Us' link at (1118, 373) on text=Join Us
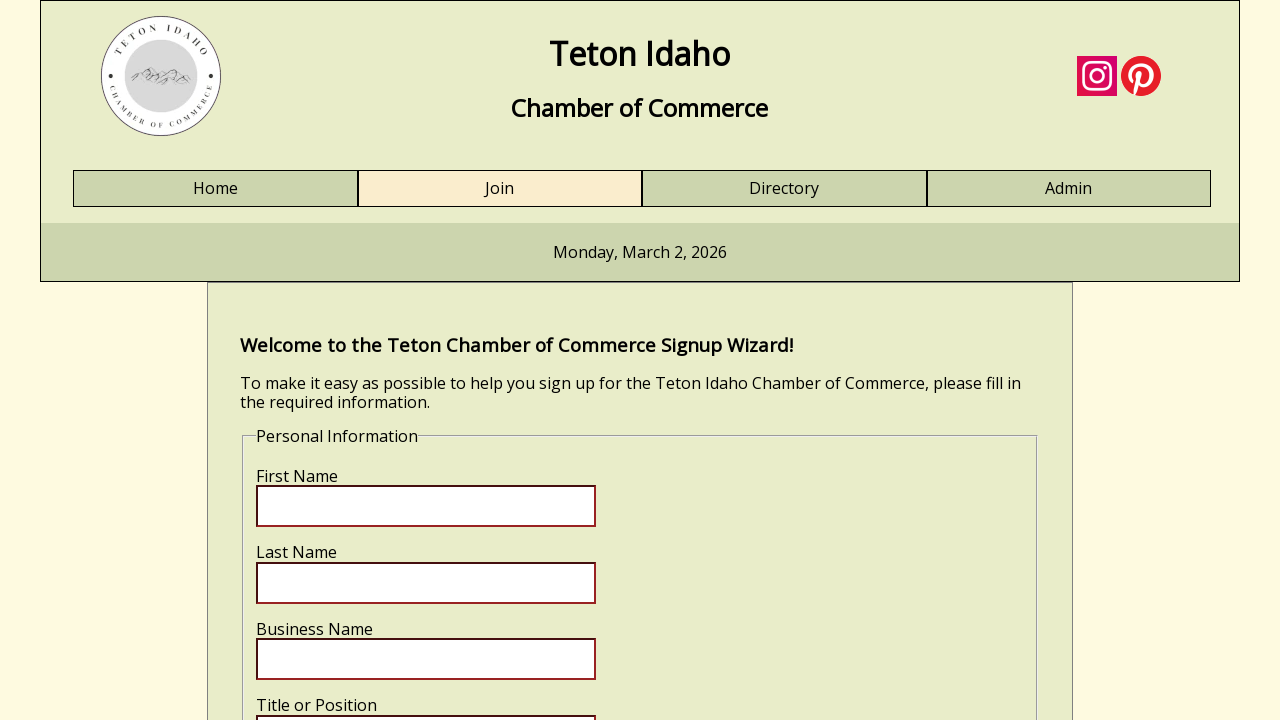

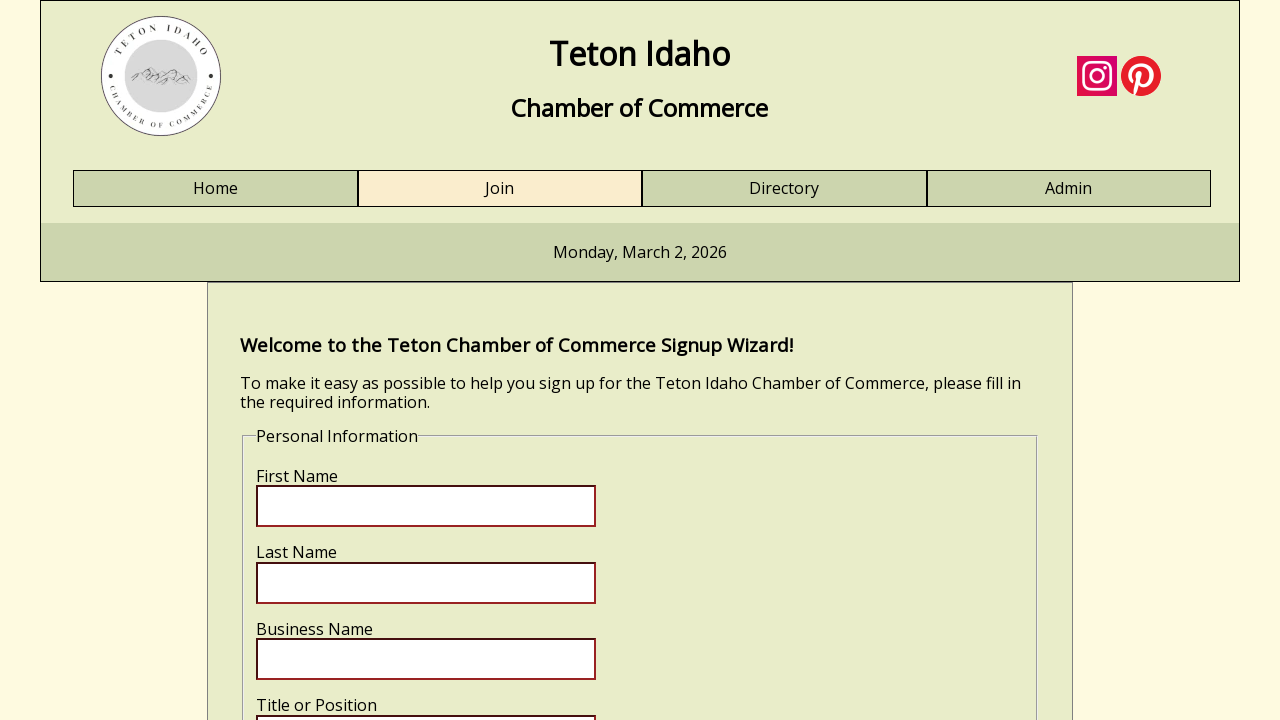